Tests searching for a product that doesn't exist in the expected category by using the search field and verifying the URL changes to show search results

Starting URL: http://www.advantageonlineshopping.com/

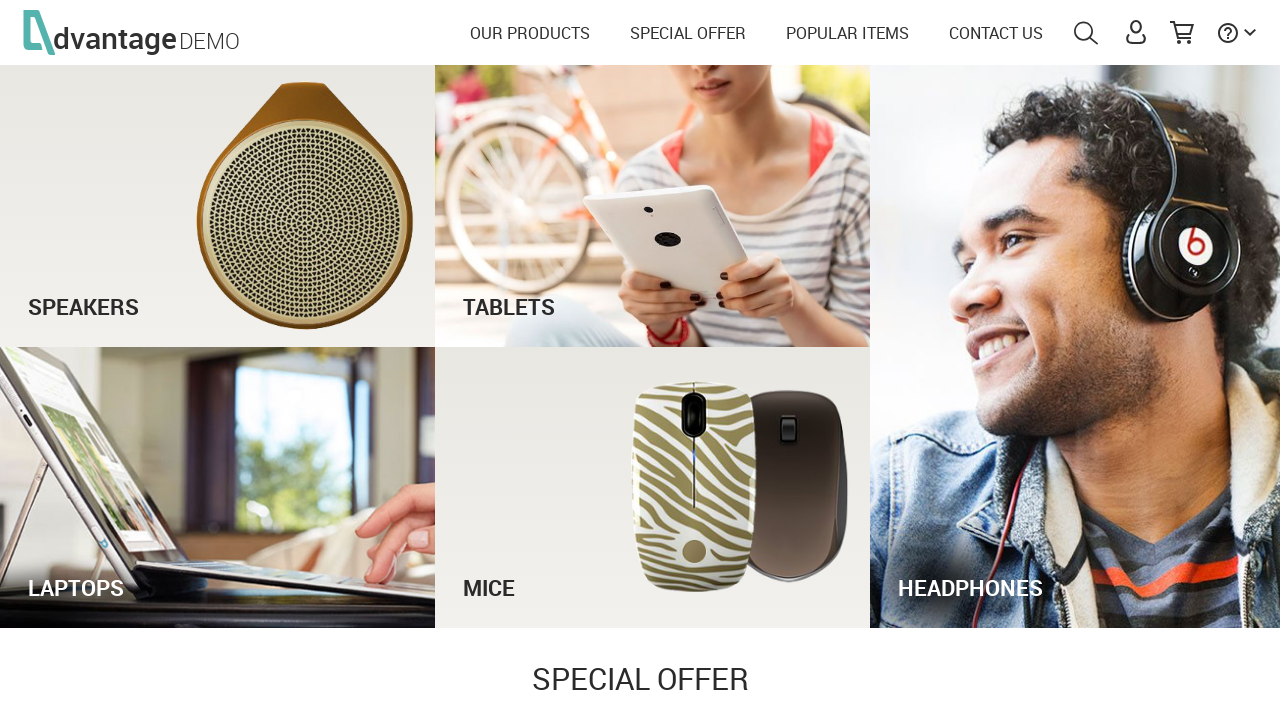

Clicked search icon to open search field at (1086, 33) on #menuSearch
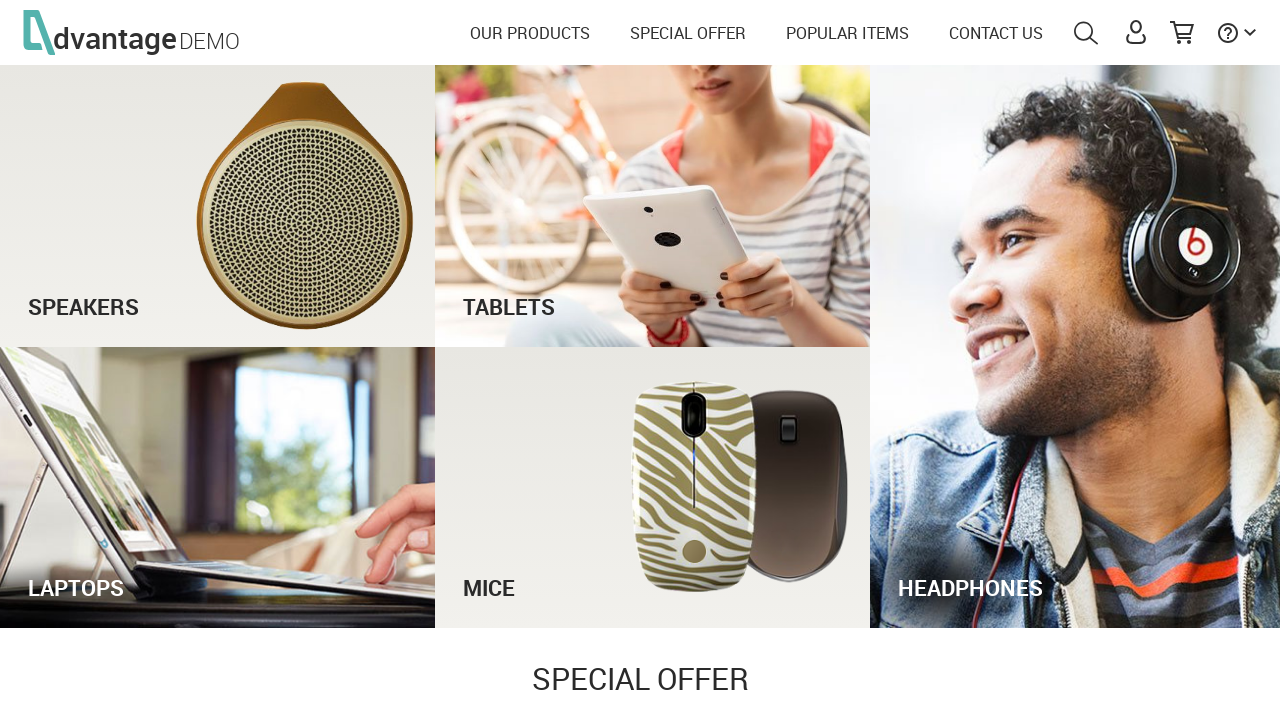

Filled autocomplete field with 'smartphones' on #autoComplete
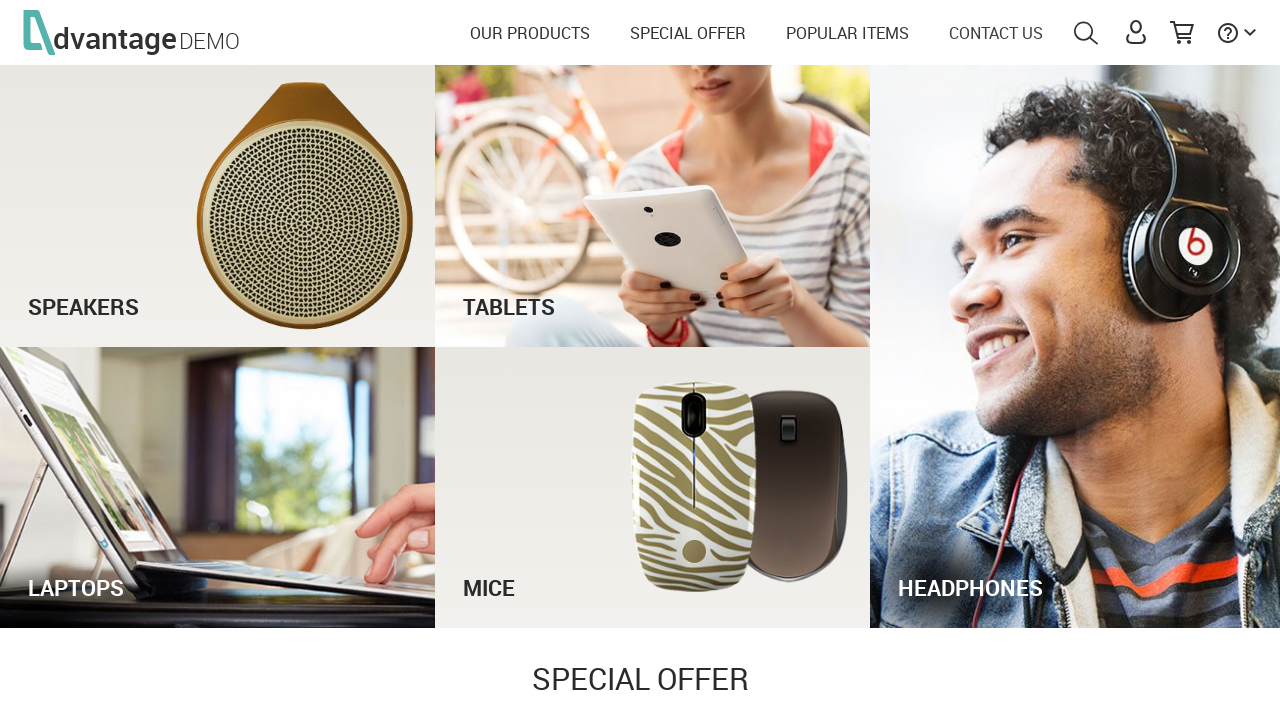

Pressed Enter to submit search for non-existent product on #autoComplete
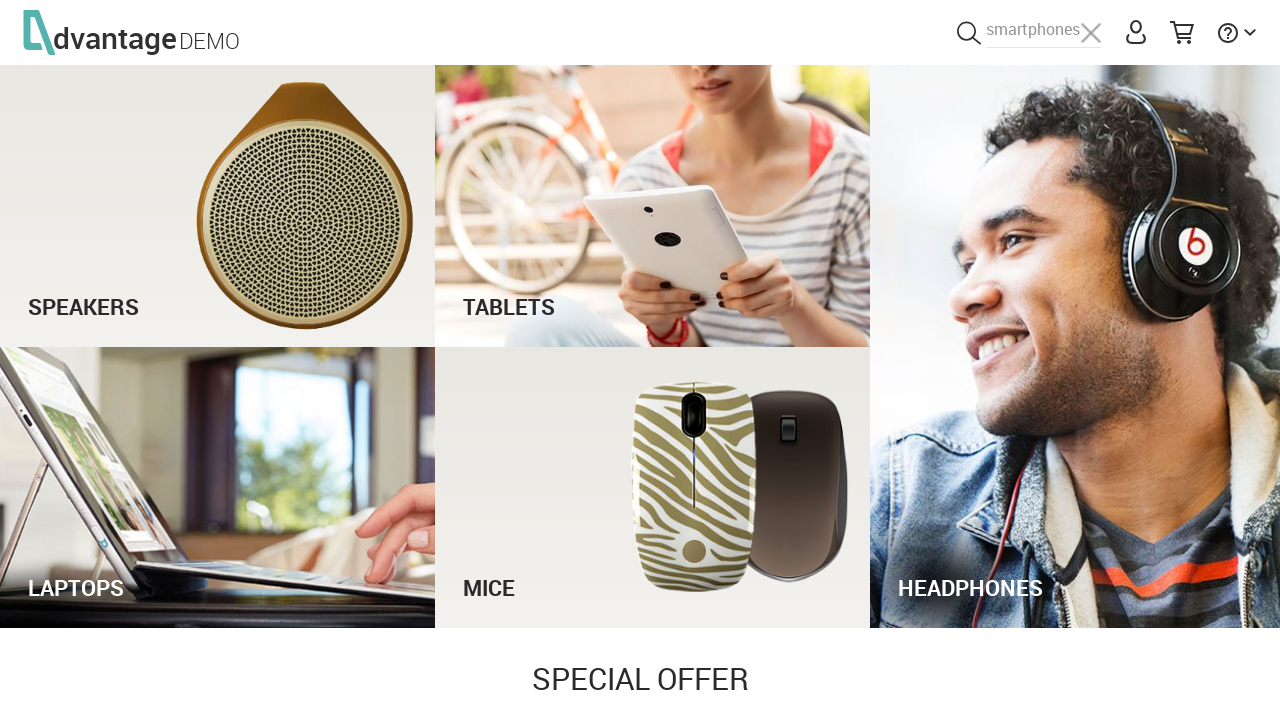

URL changed to search results page with 'smartphones' query
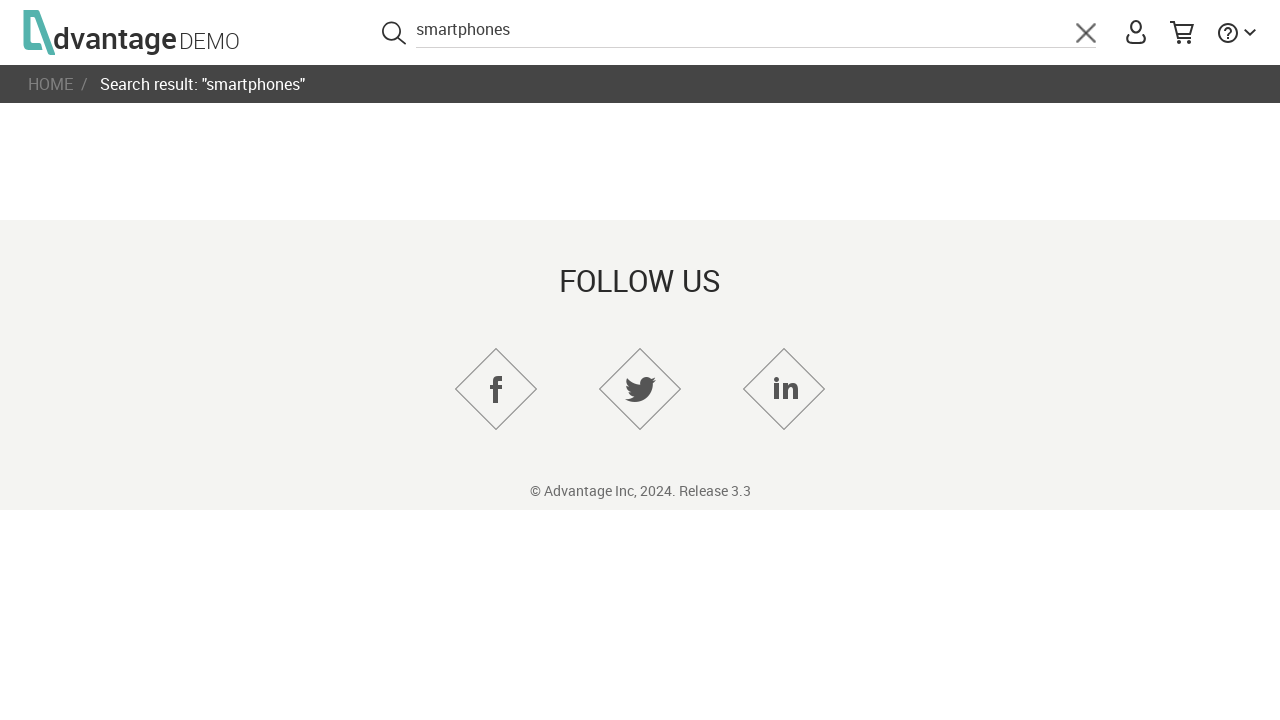

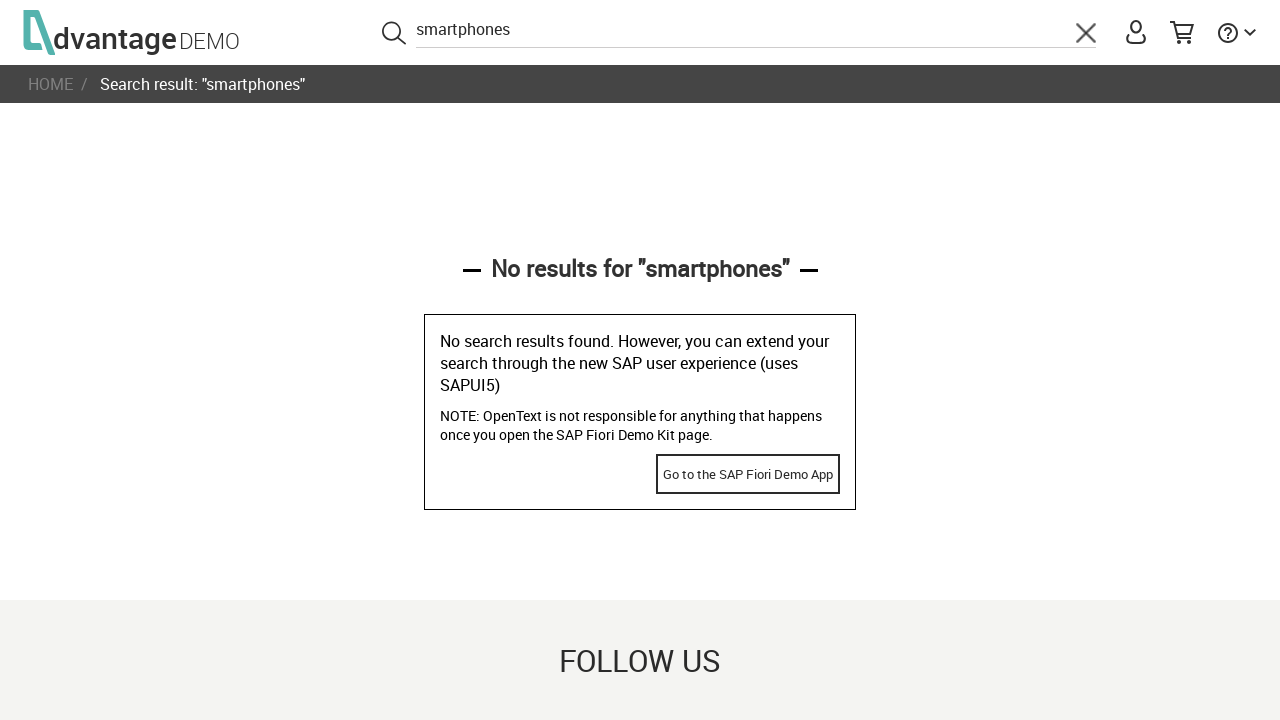